Tests page scrolling functionality by scrolling the entire page down and then scrolling within a specific scrollable element on the page

Starting URL: https://www.w3docs.com/snippets/html/how-to-create-a-table-with-a-fixed-header-and-scrollable-body.html

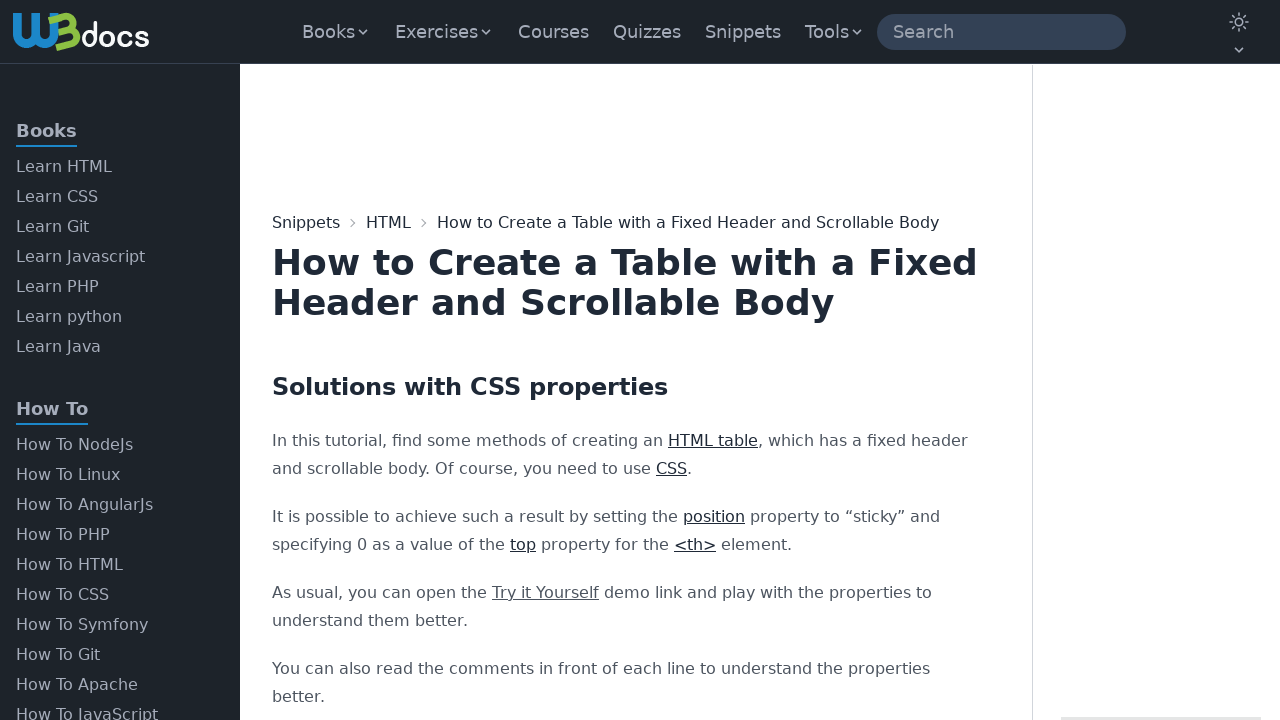

Scrolled entire page down by 850 pixels
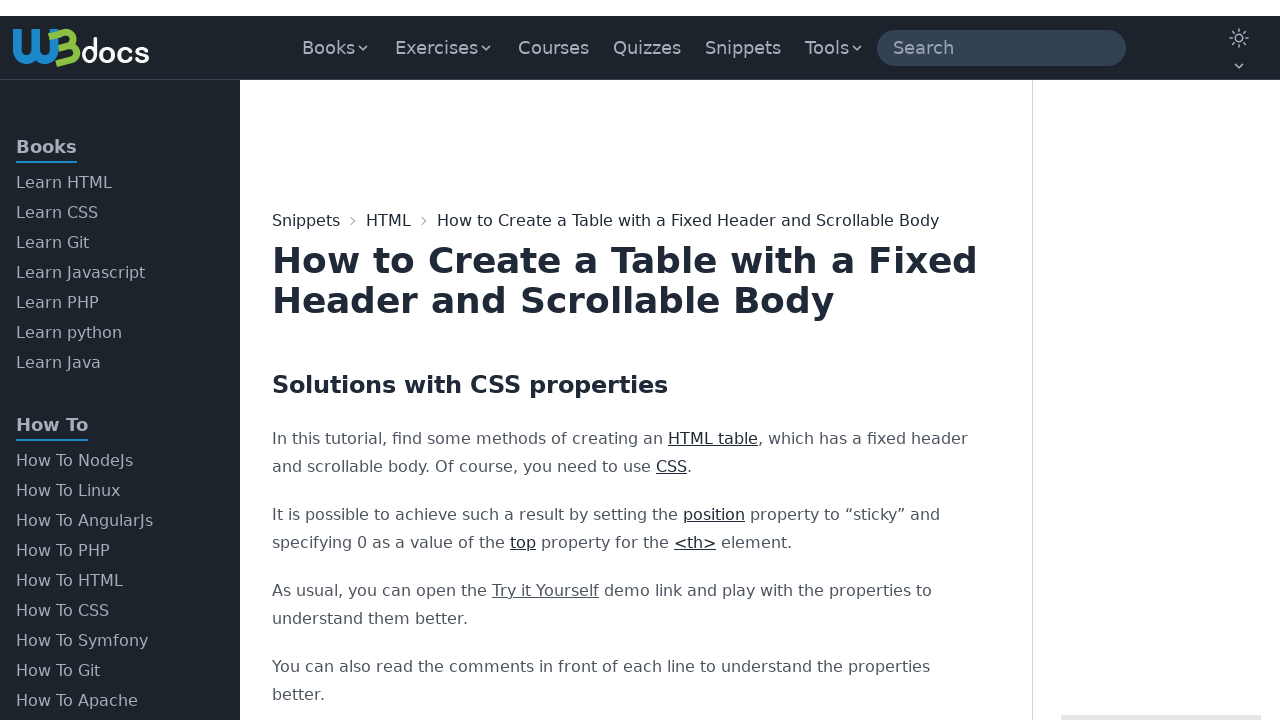

Waited 1 second for scroll animation to complete
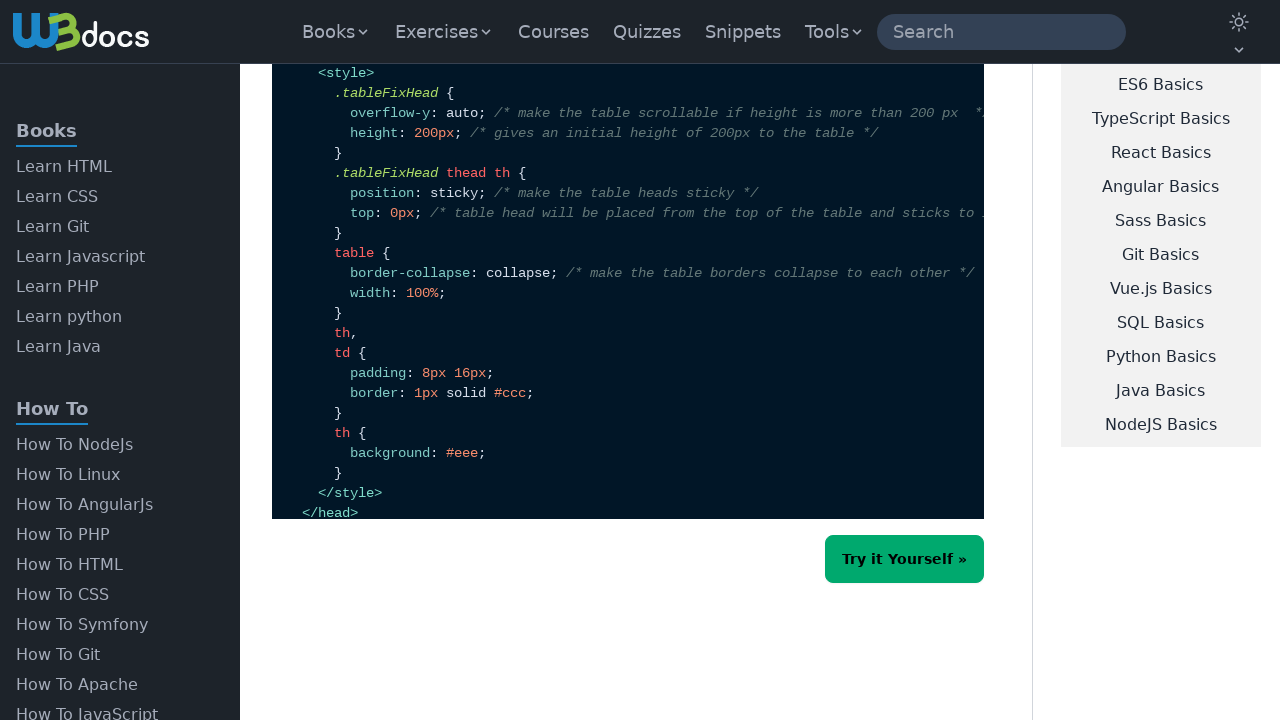

Scrolled within scrollable table element by 1000 pixels
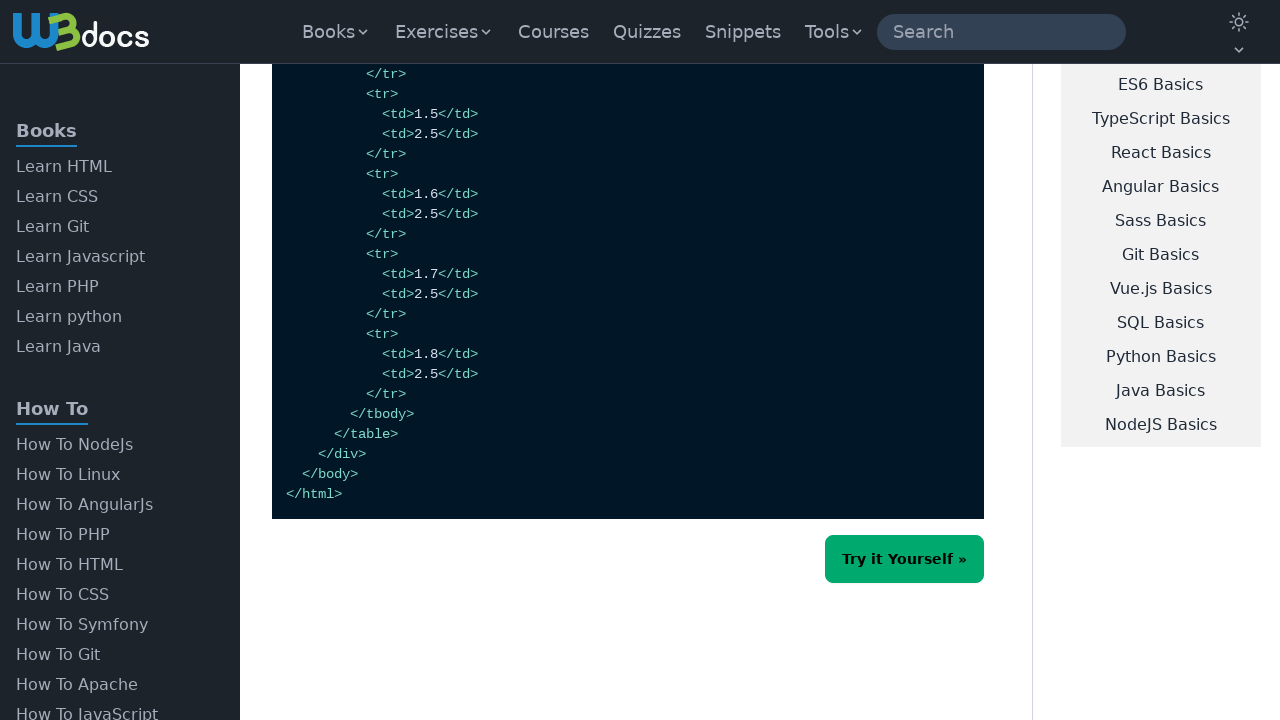

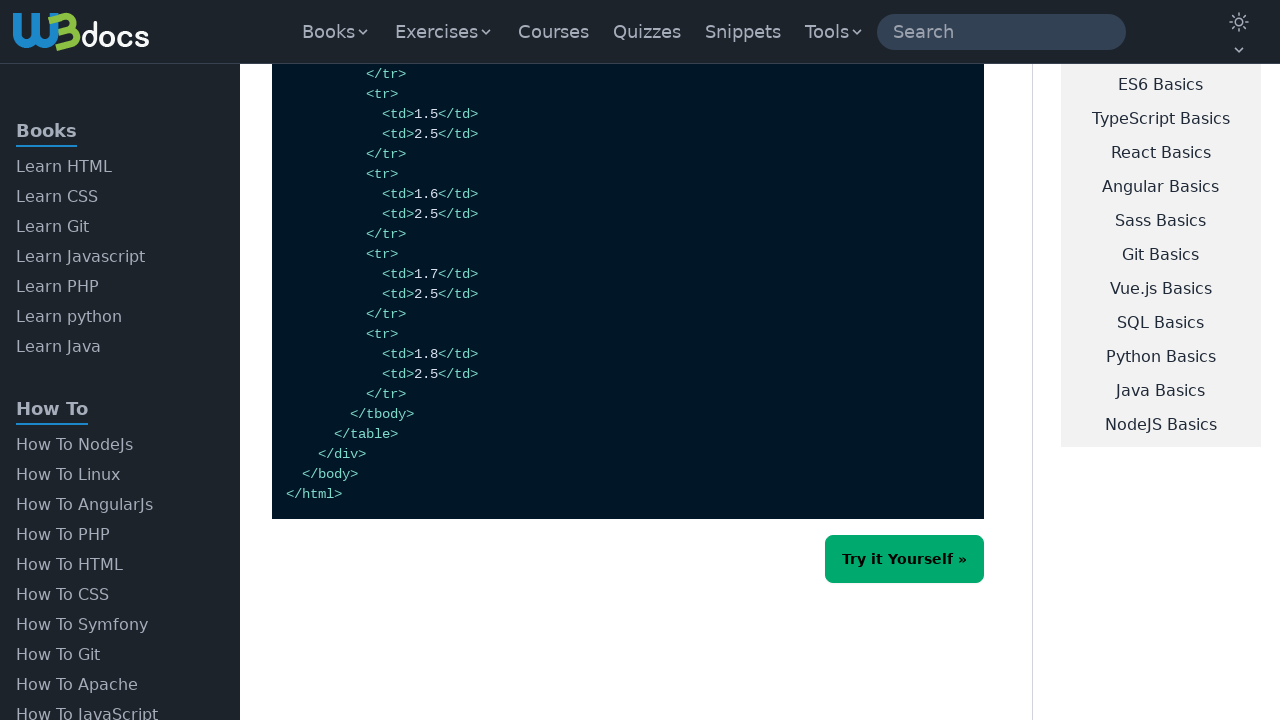